Tests drag and drop functionality on jQuery UI demo page by dragging an element and dropping it onto a target area within an iframe

Starting URL: https://jqueryui.com/droppable/

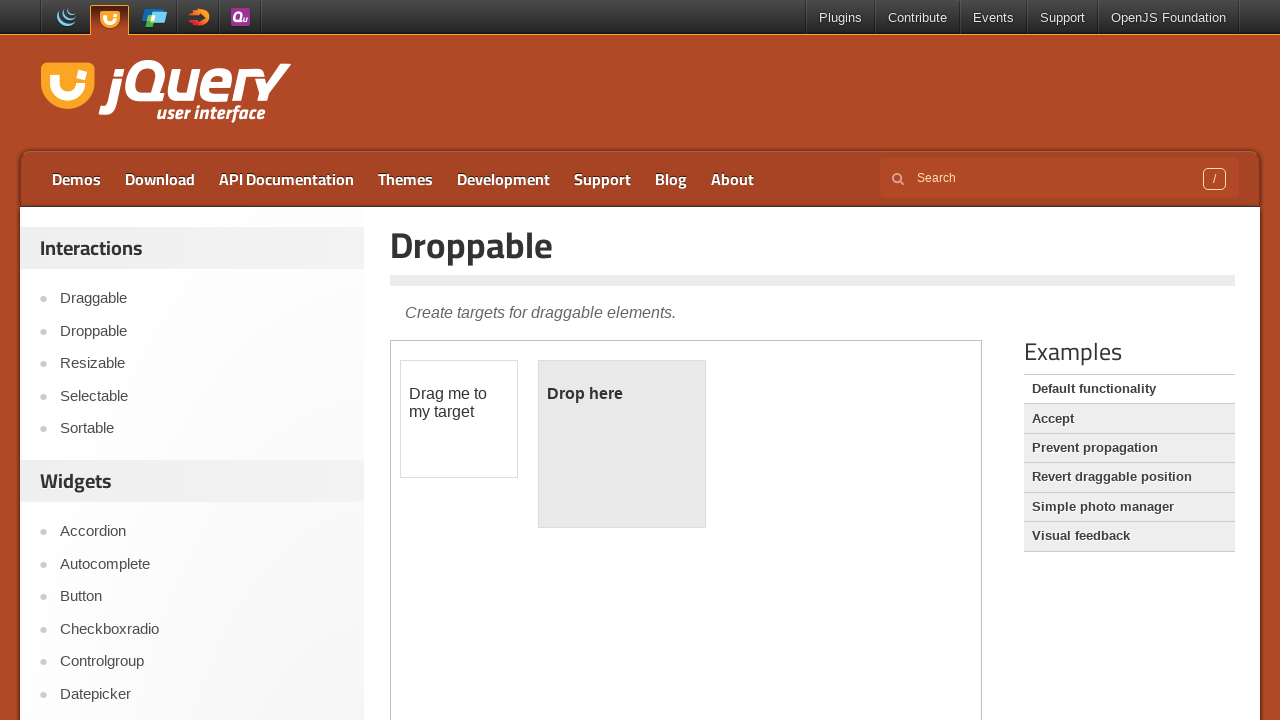

Located iframe containing drag and drop demo
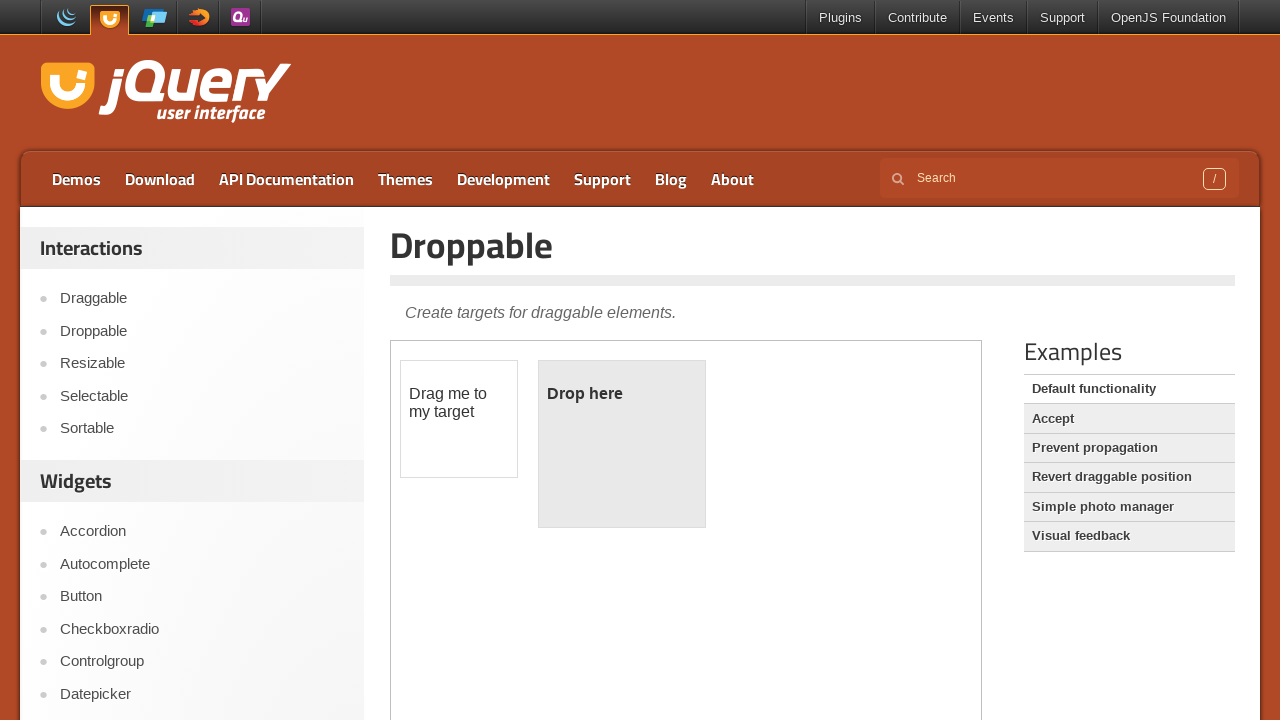

Located draggable element
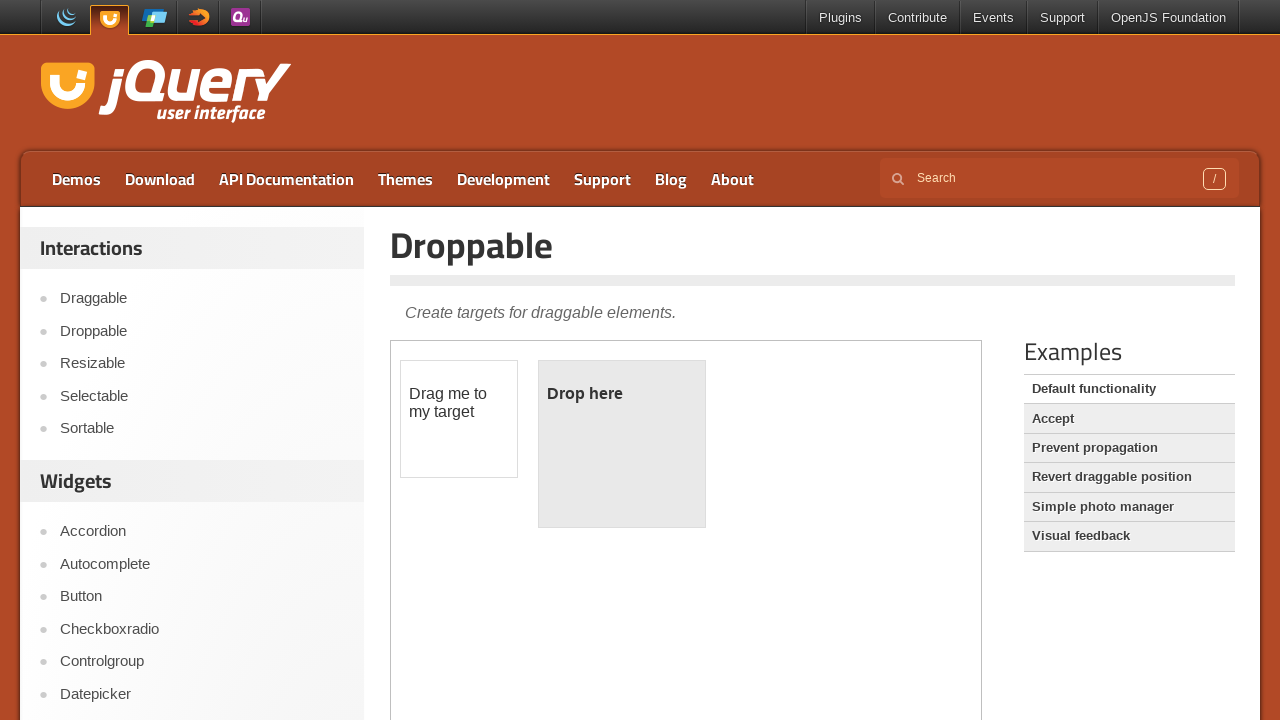

Located droppable target area
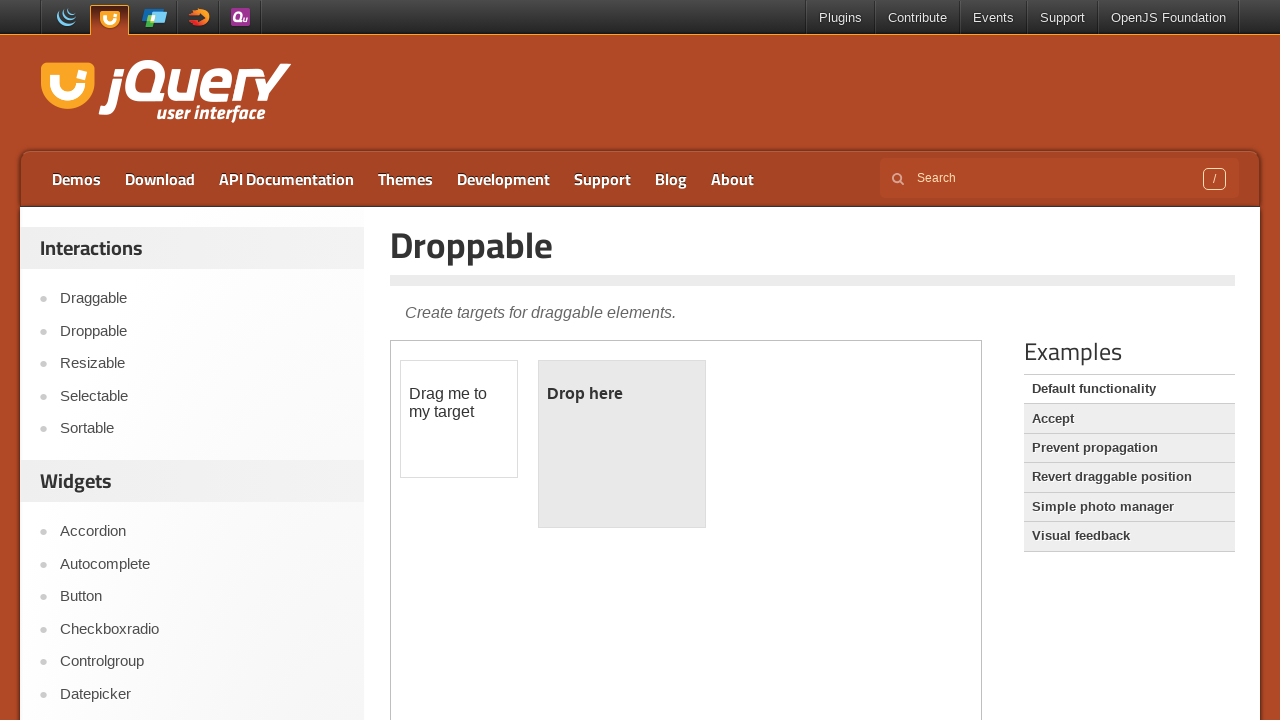

Dragged element and dropped it onto target area at (622, 444)
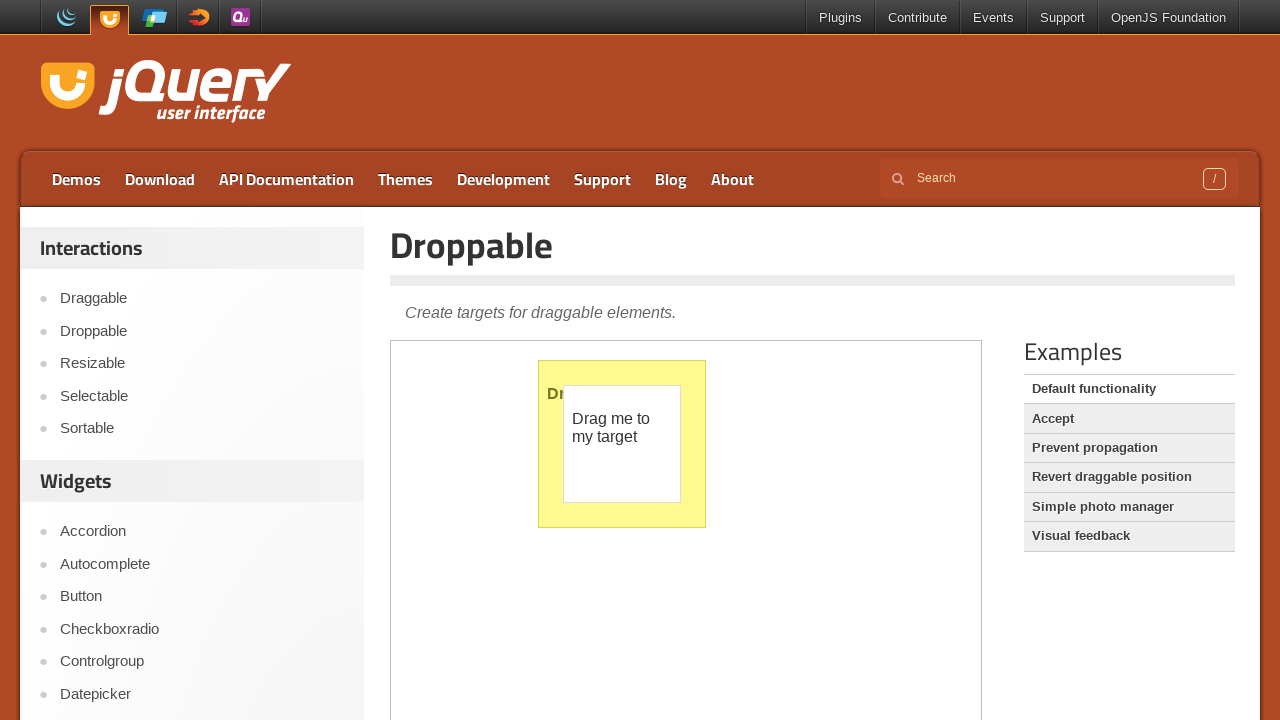

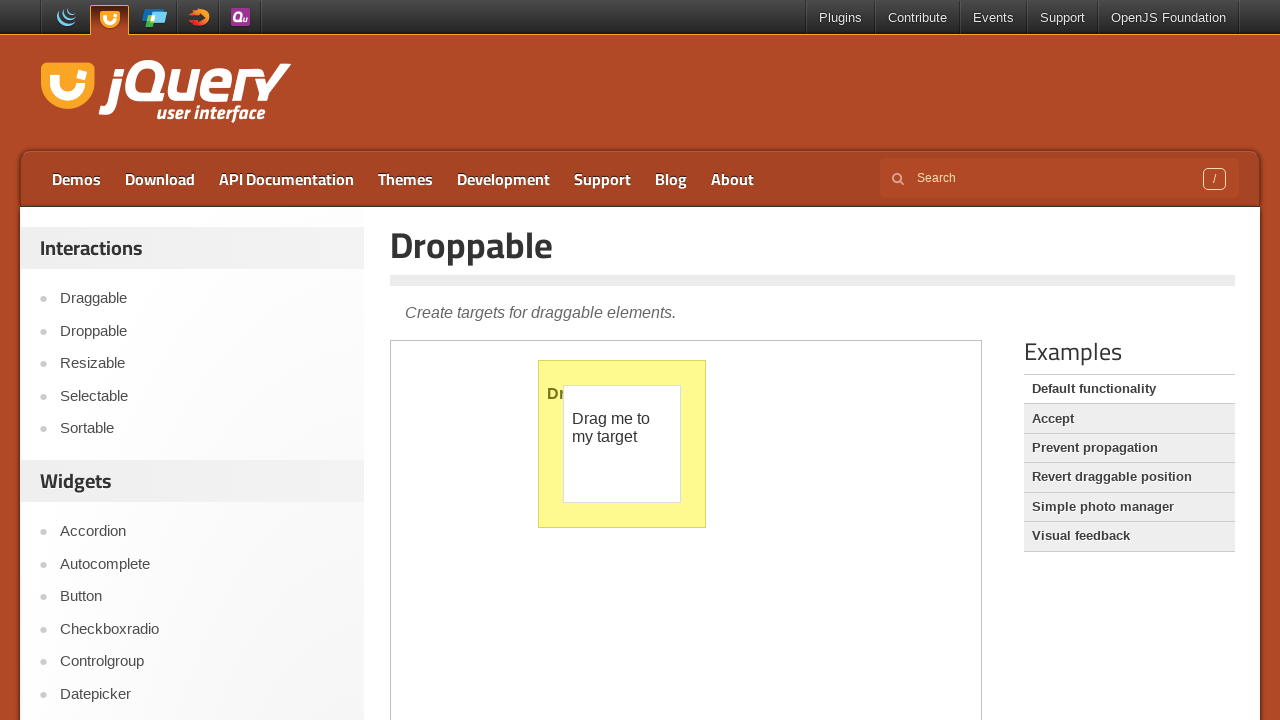